Tests double-click functionality by double-clicking a button and verifying the success message is displayed

Starting URL: https://demoqa.com/buttons

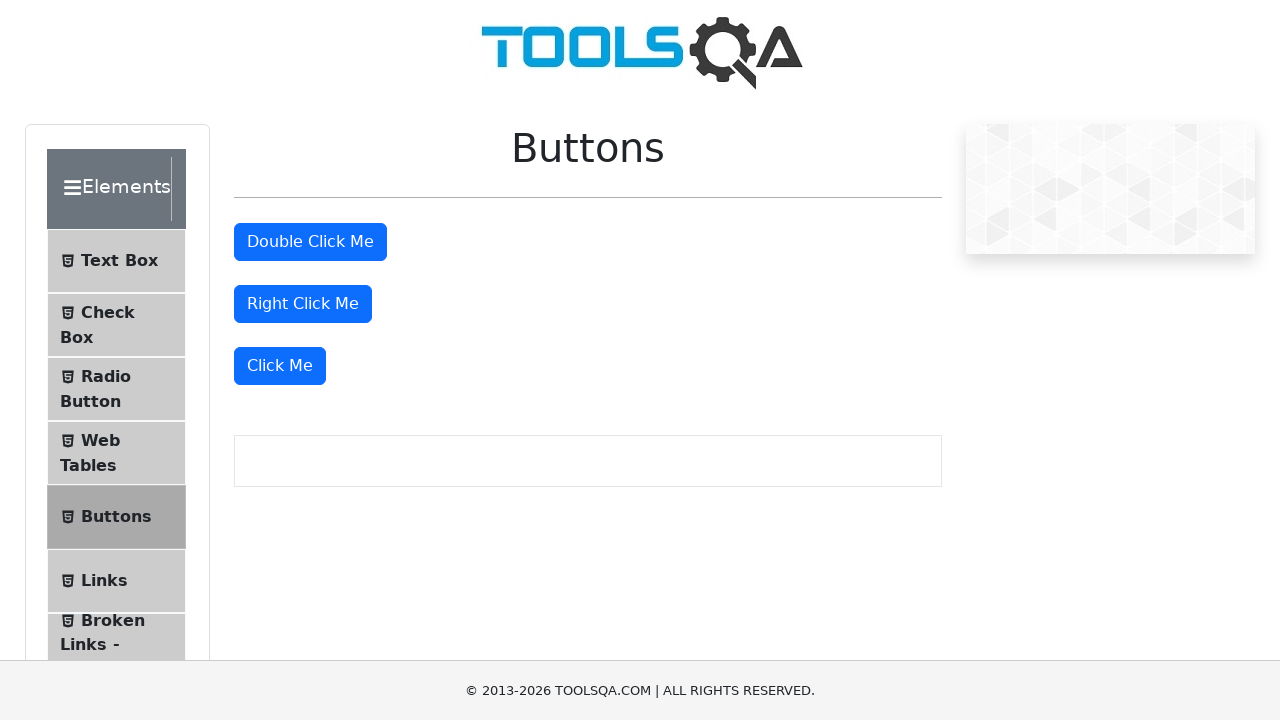

Double-clicked the double click button at (310, 242) on #doubleClickBtn
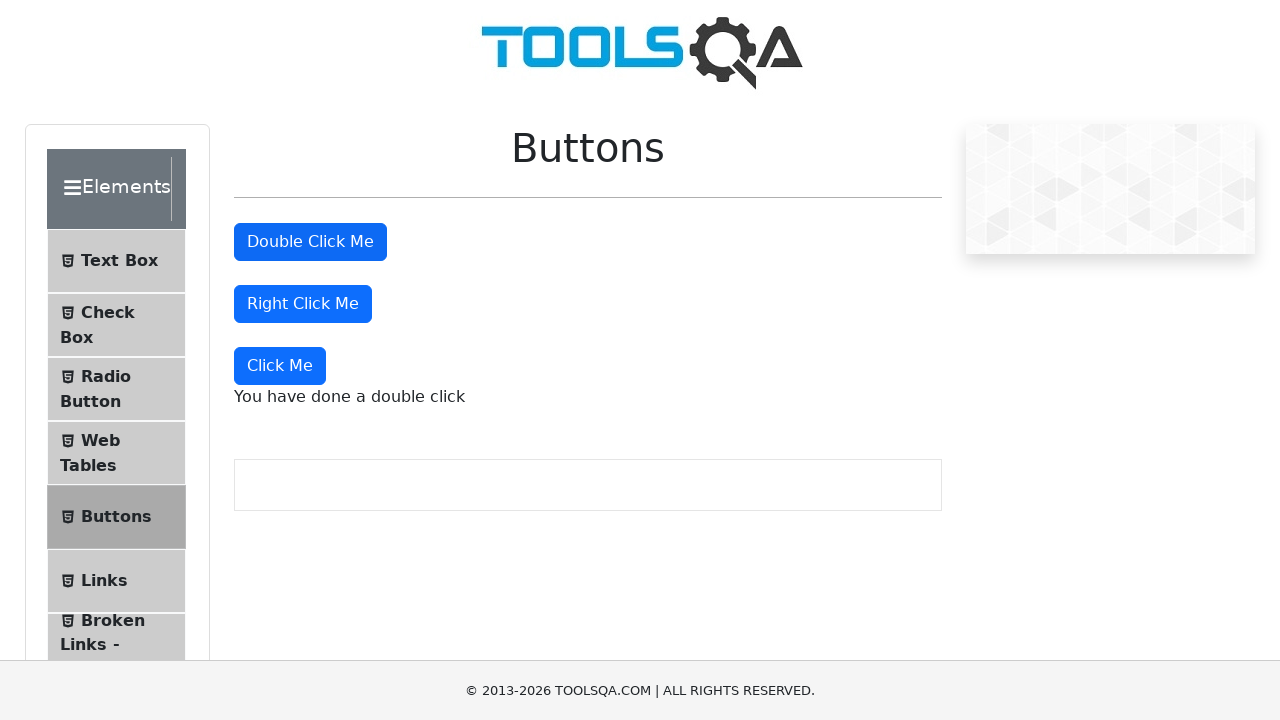

Verified double click success message is displayed
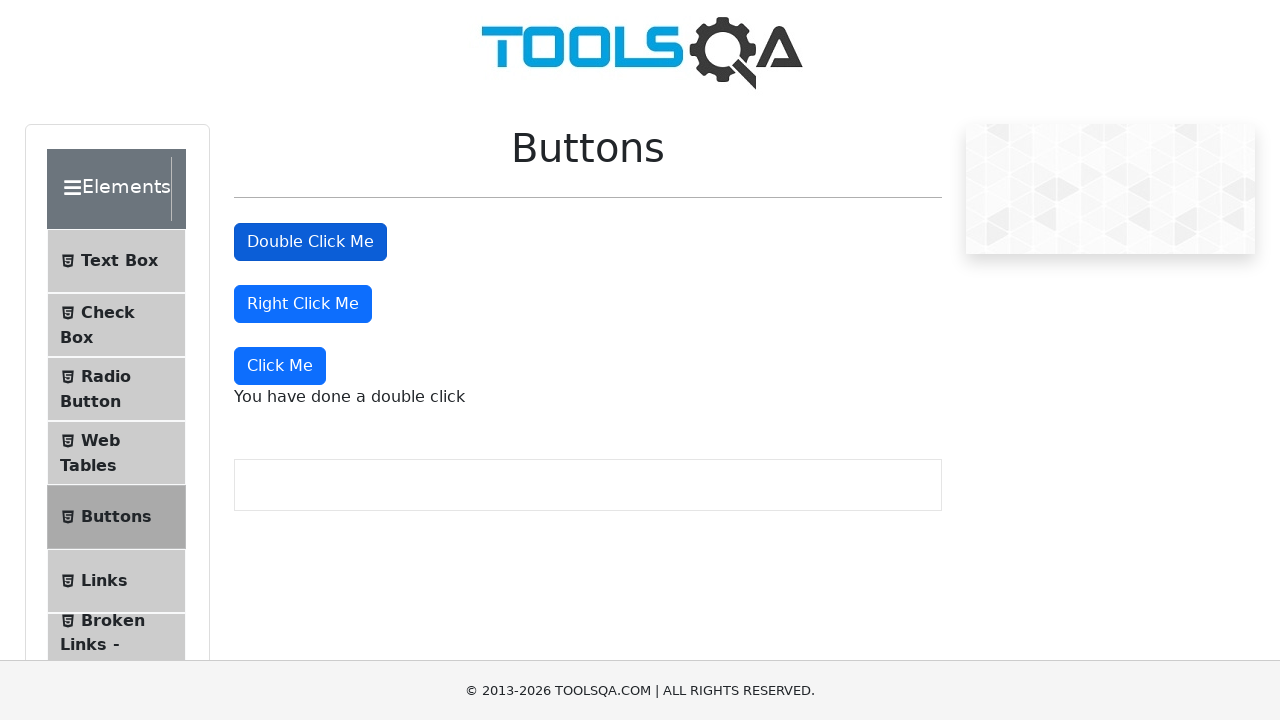

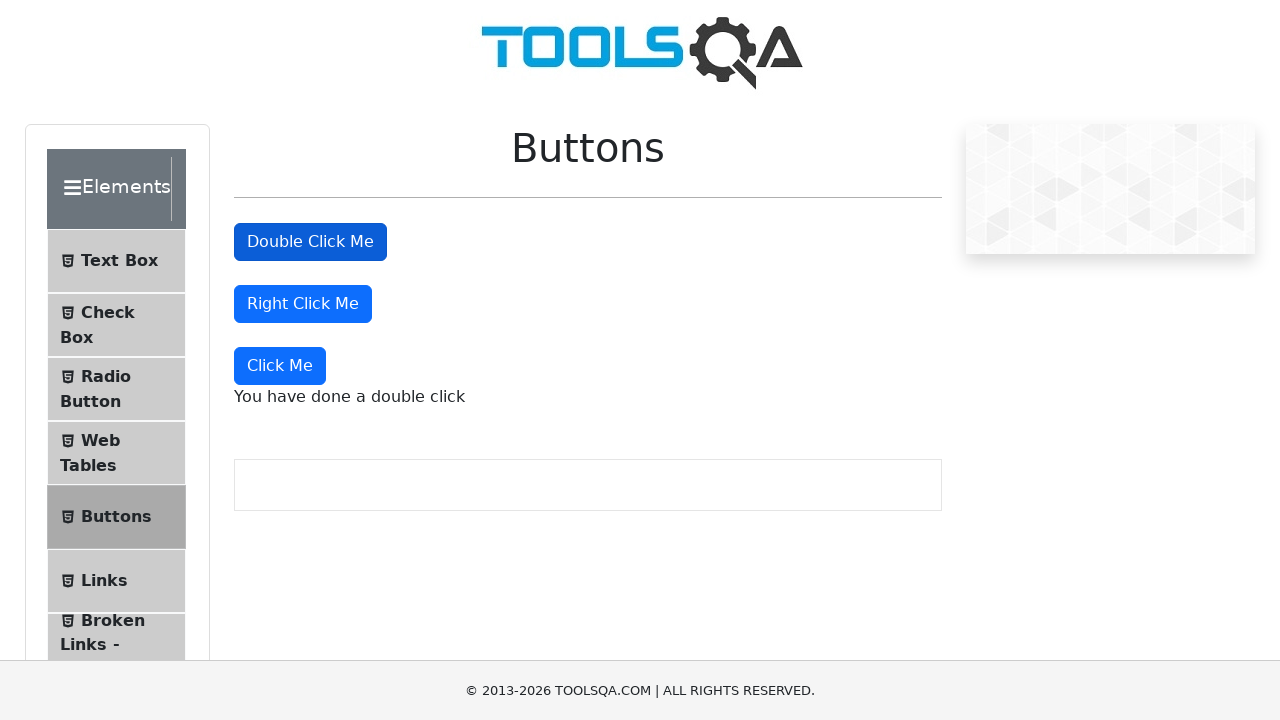